Navigates to the x-rates.com currency calculator with a currency conversion request and verifies the conversion result is displayed

Starting URL: https://www.x-rates.com/calculator/?from=USD&to=EUR&amount=100

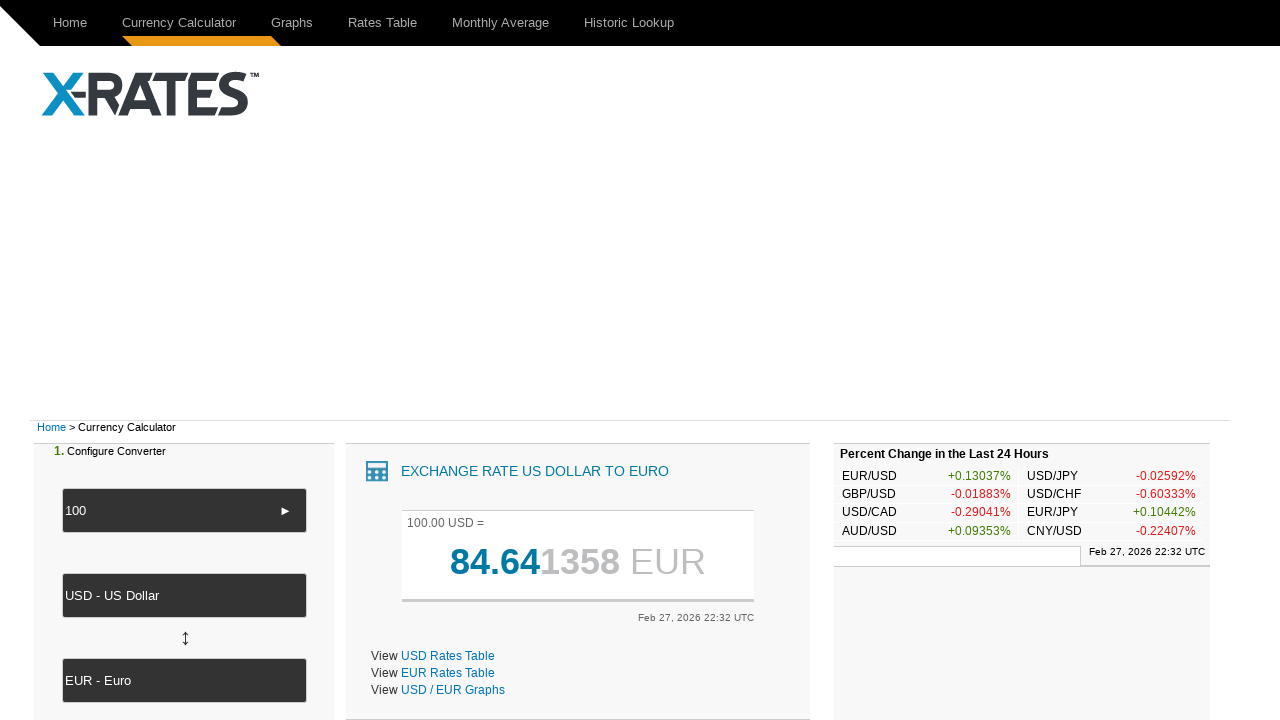

Waited for conversion result element to be present in DOM
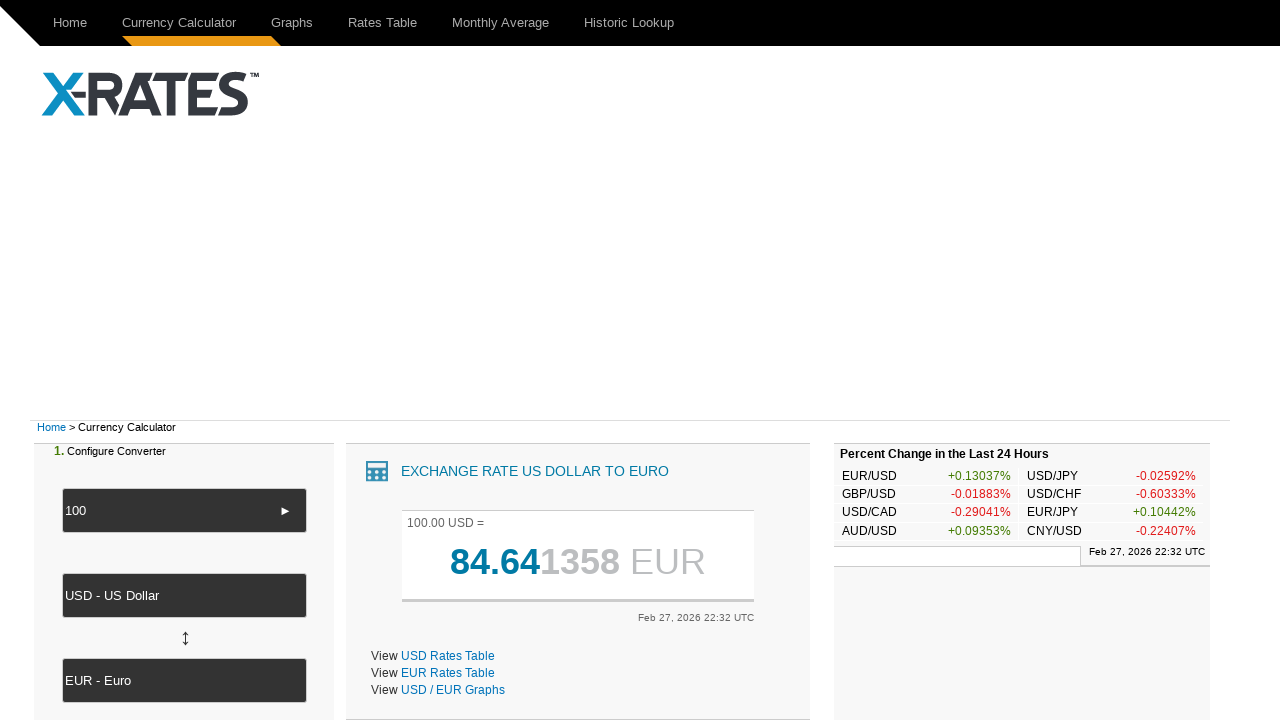

Located conversion result element
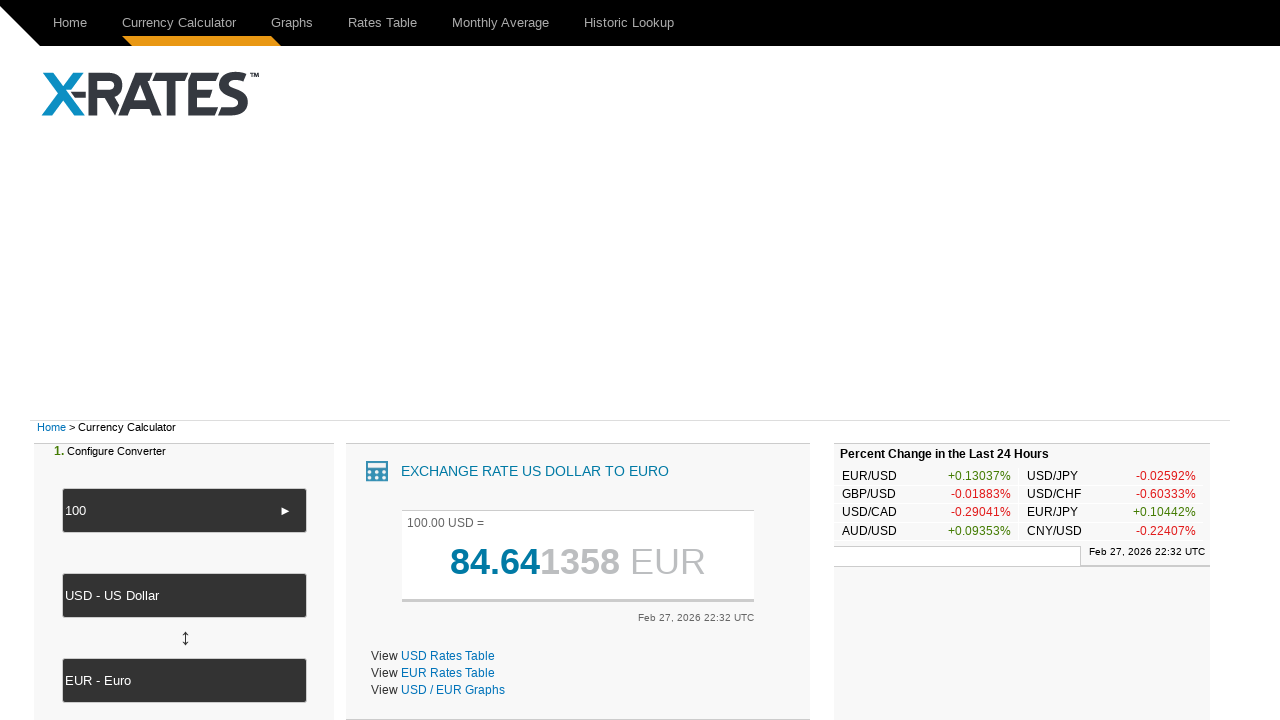

Verified conversion result element is visible
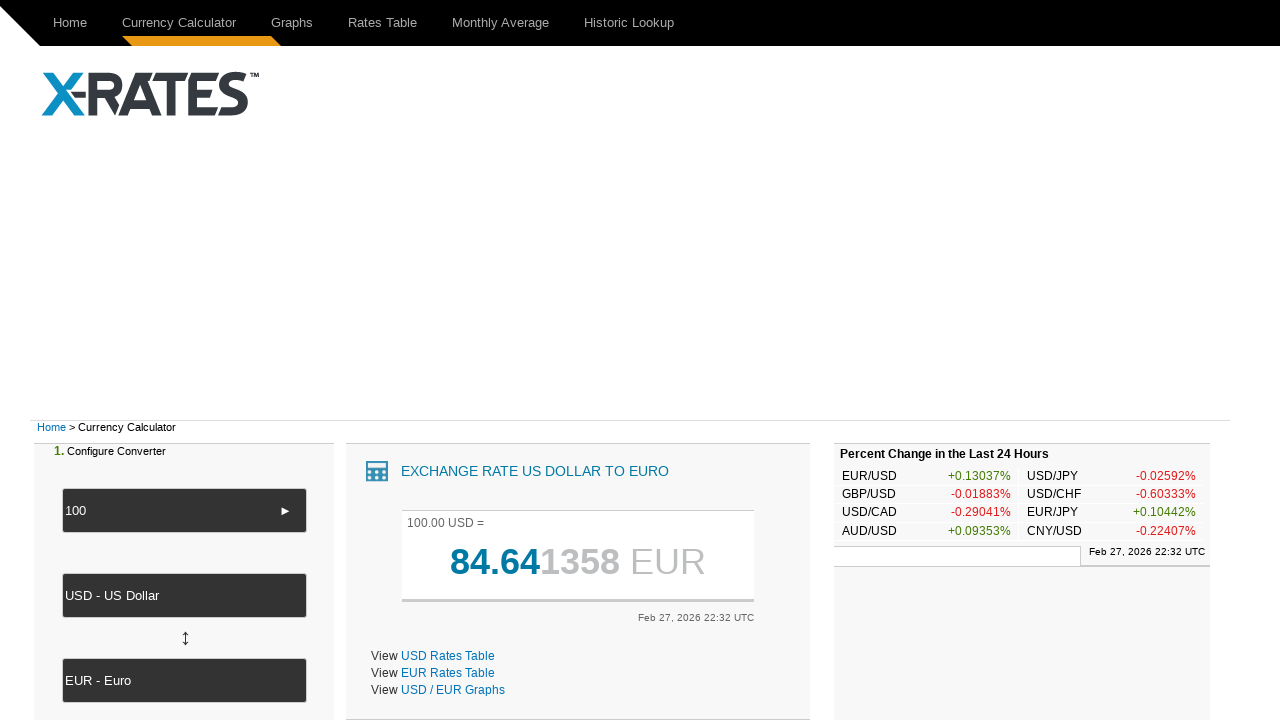

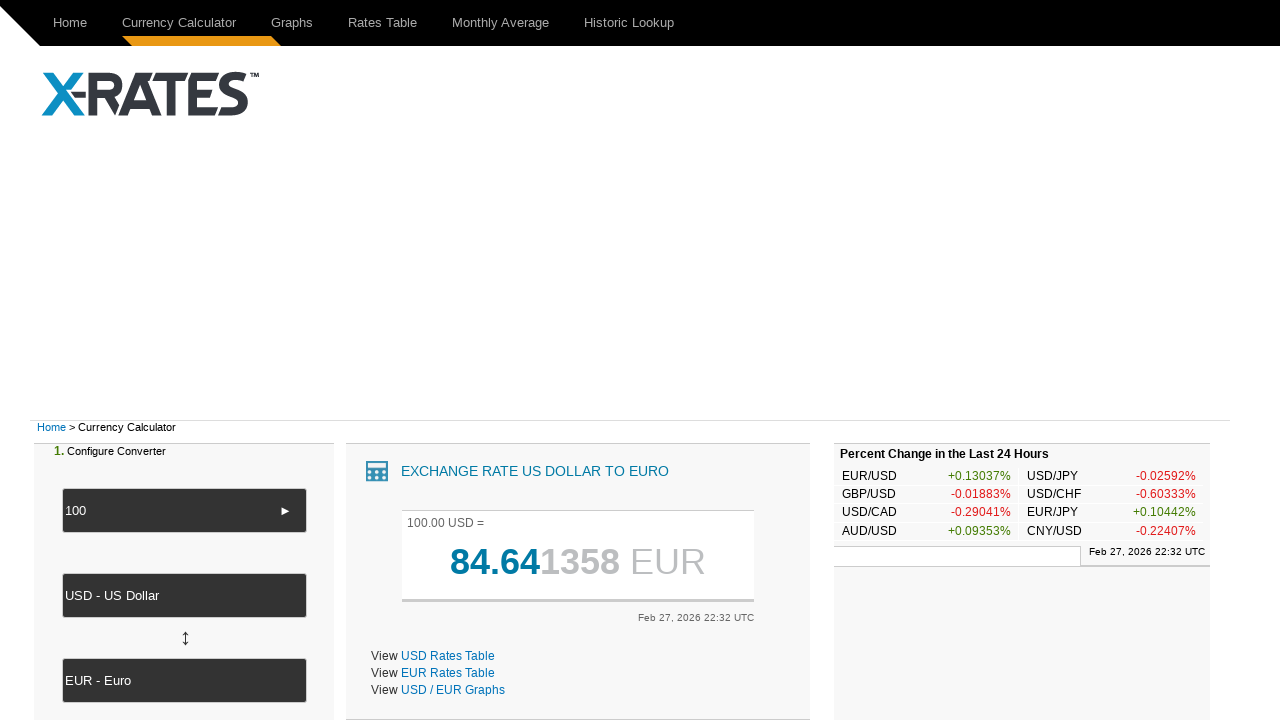